Navigates to Python.org and verifies that event information is displayed in the events widget

Starting URL: https://www.python.org

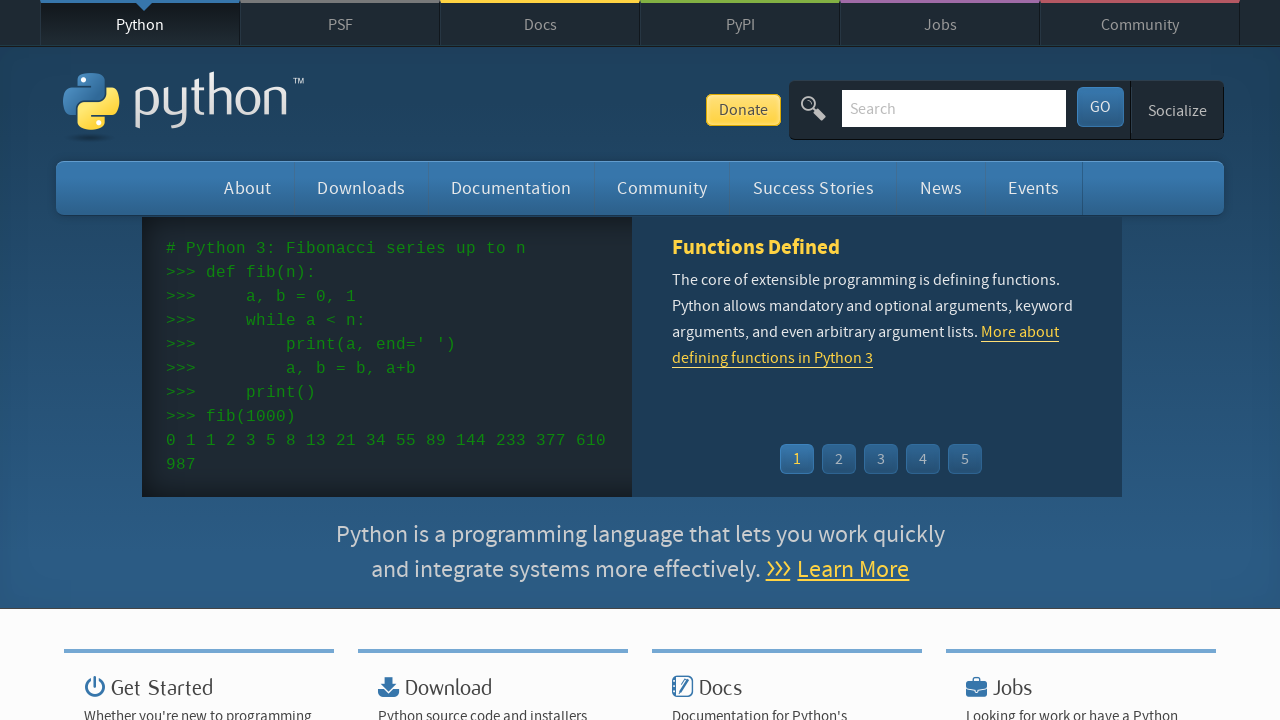

Navigated to https://www.python.org
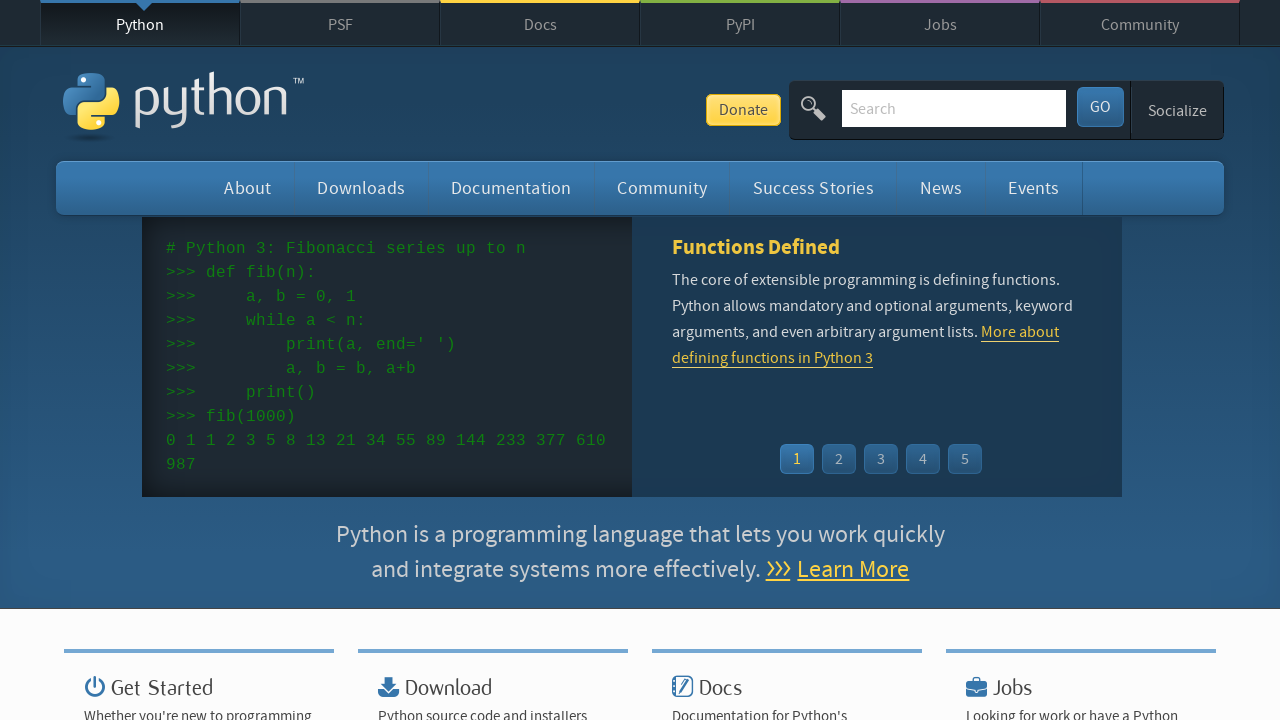

Event widget links loaded
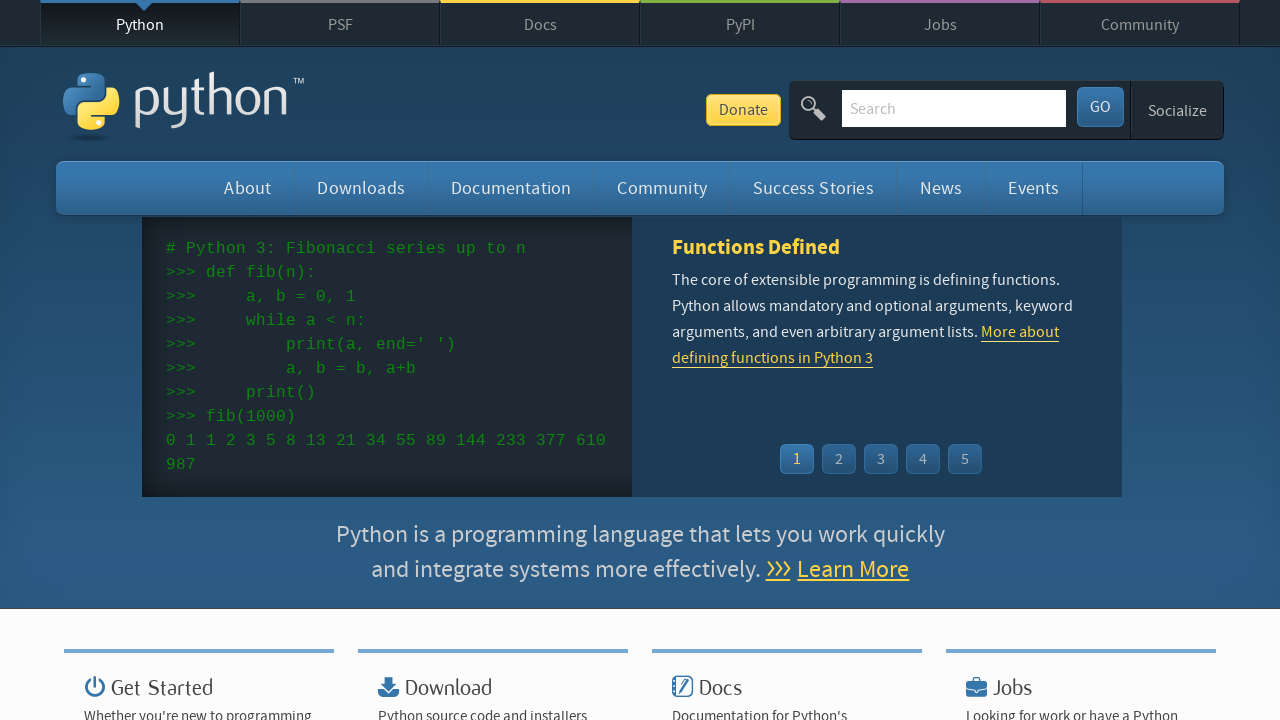

Event times are displayed in the events widget
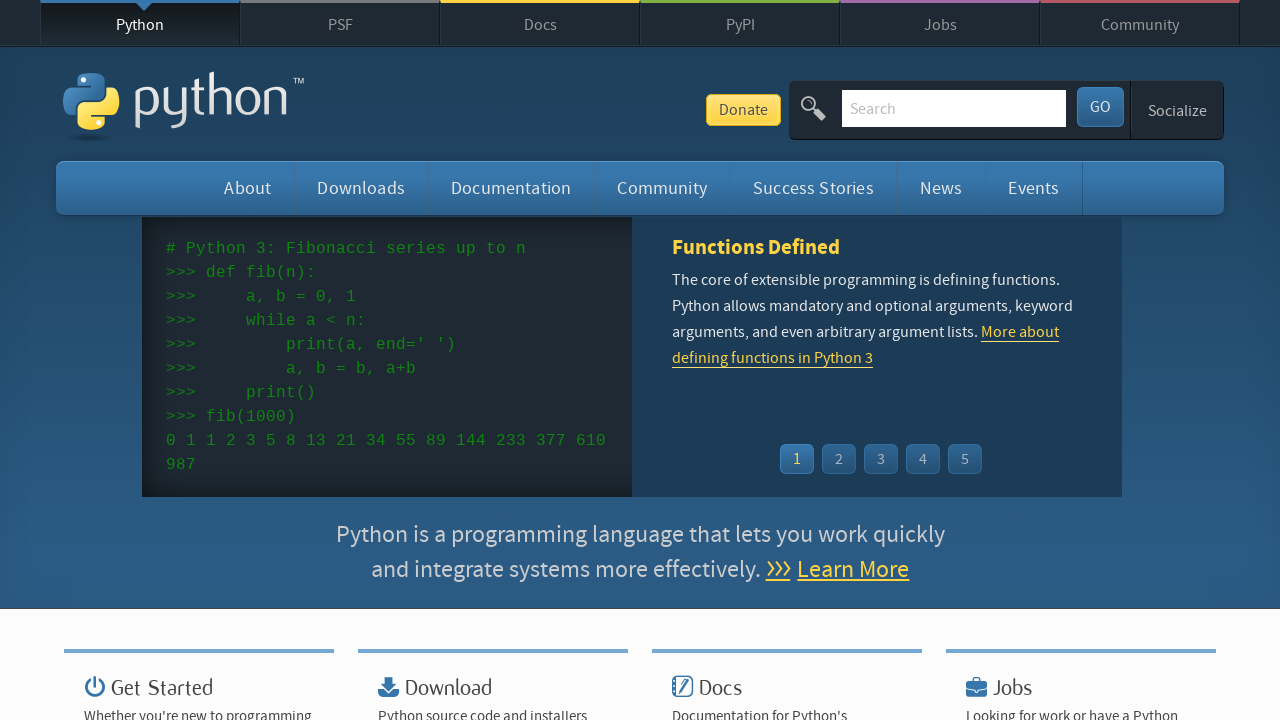

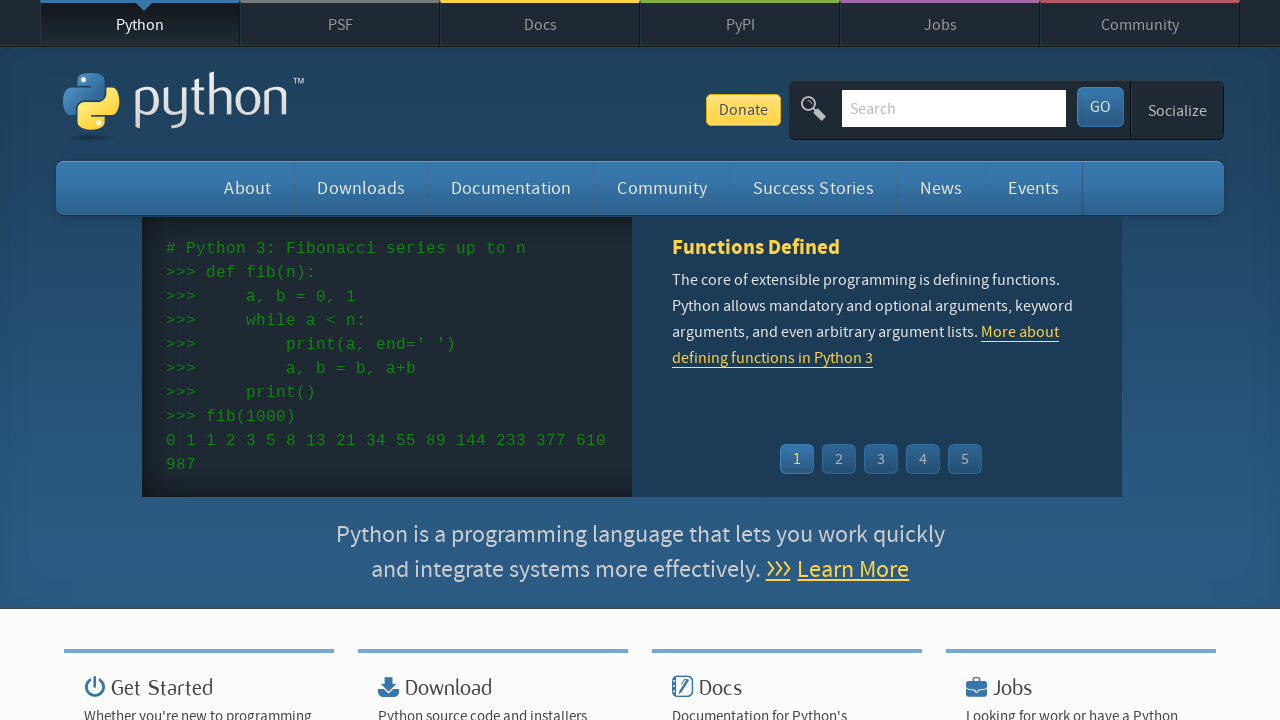